Tests browser window handling by opening a new tab/window and switching between multiple browser windows

Starting URL: http://demo.automationtesting.in/Windows.html

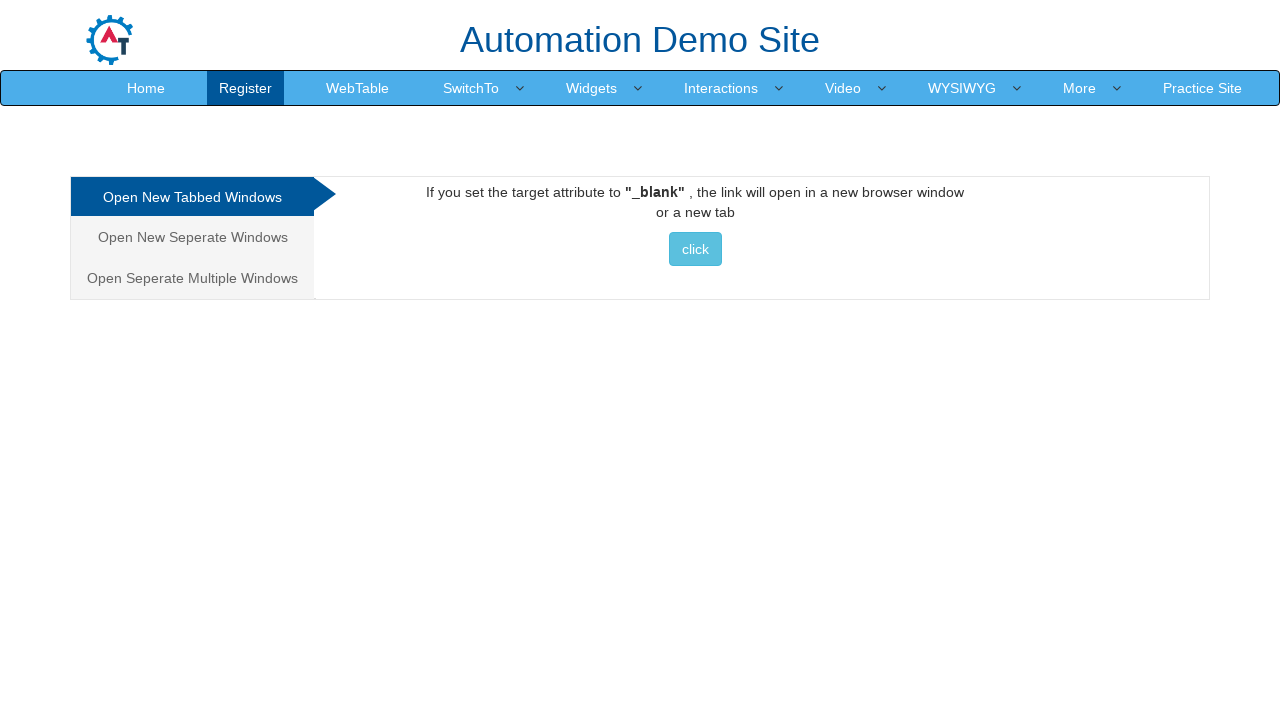

Clicked button to open new tabbed window at (695, 249) on xpath=//div[@id='Tabbed']//button[@class='btn btn-info'][contains(text(),'click'
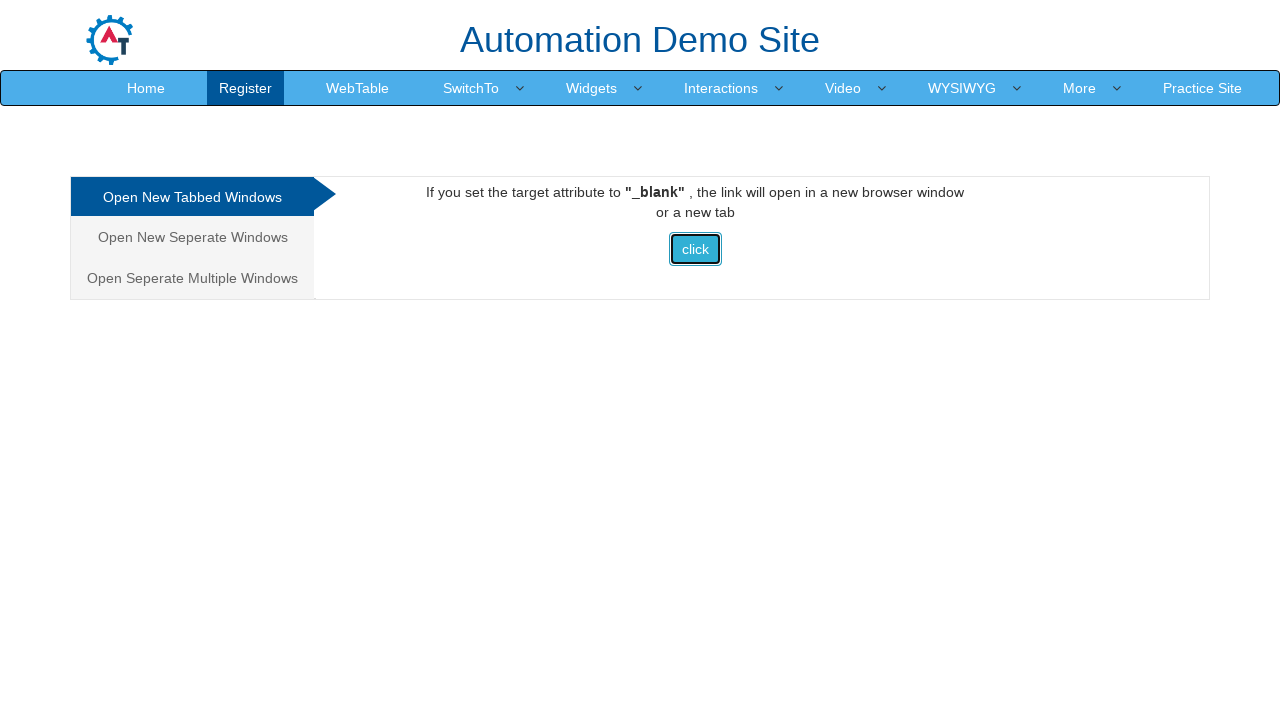

Waited for new tab/window to open
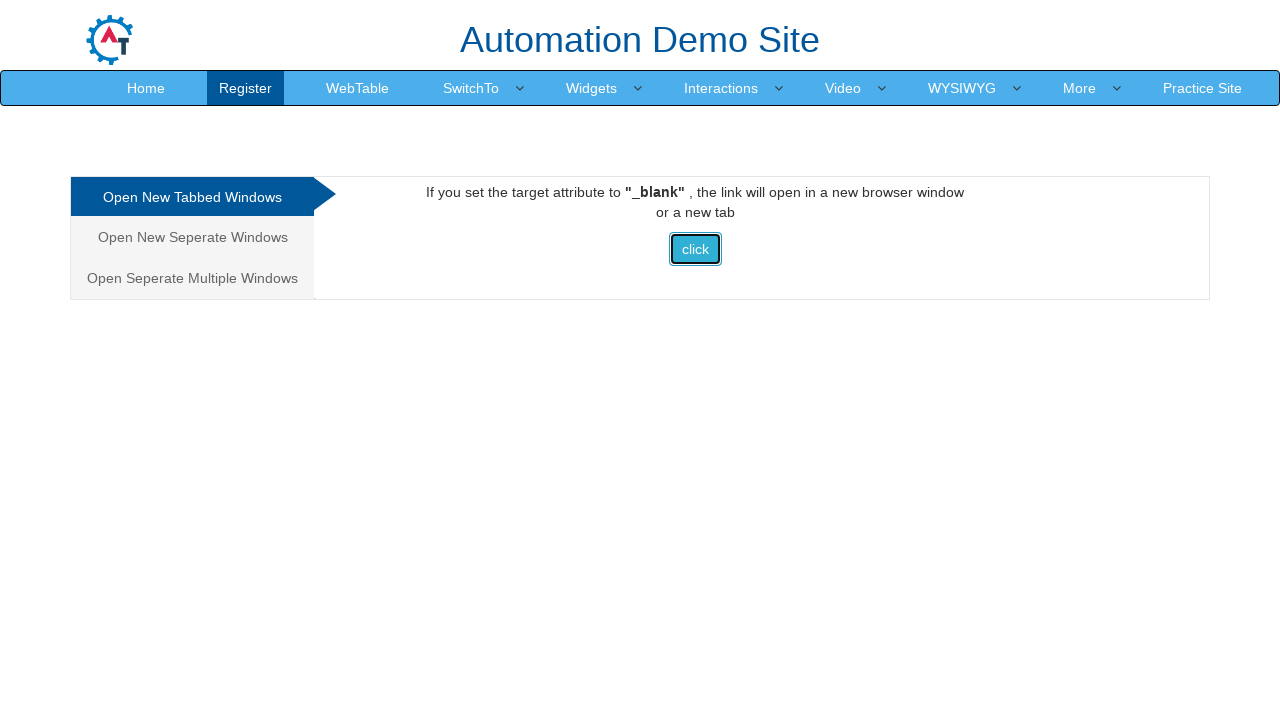

Retrieved all open pages/tabs from context
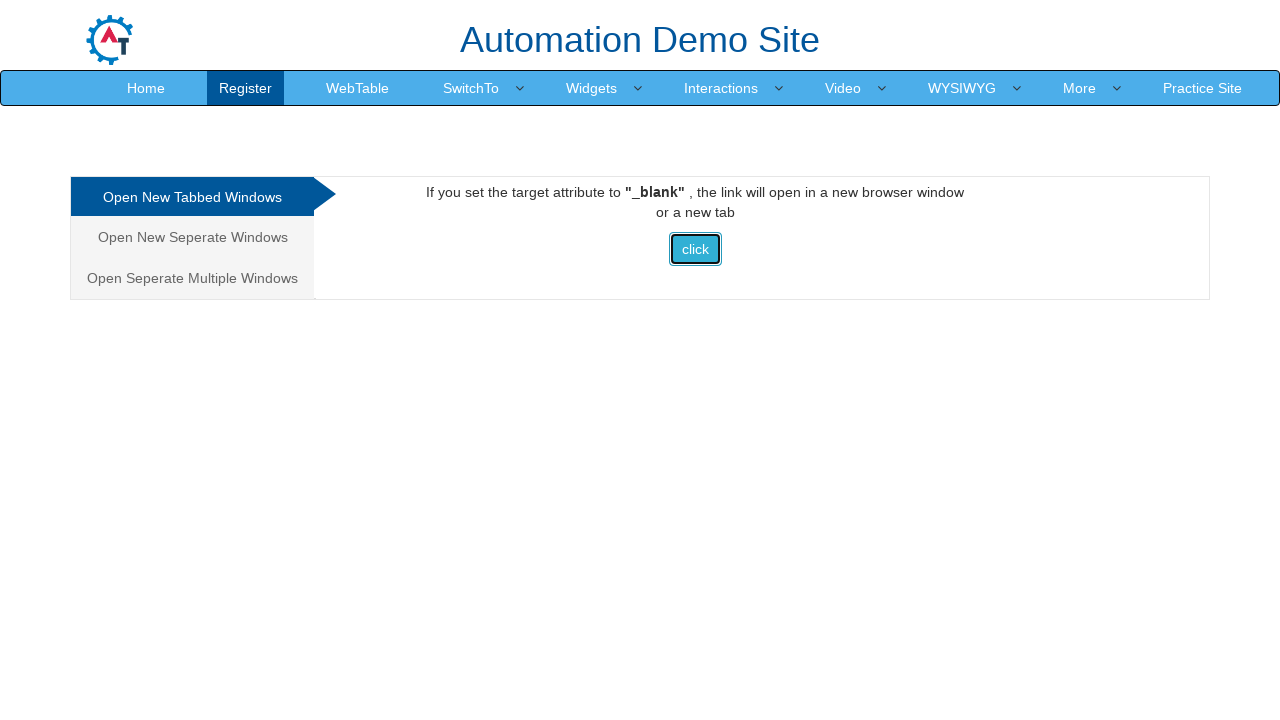

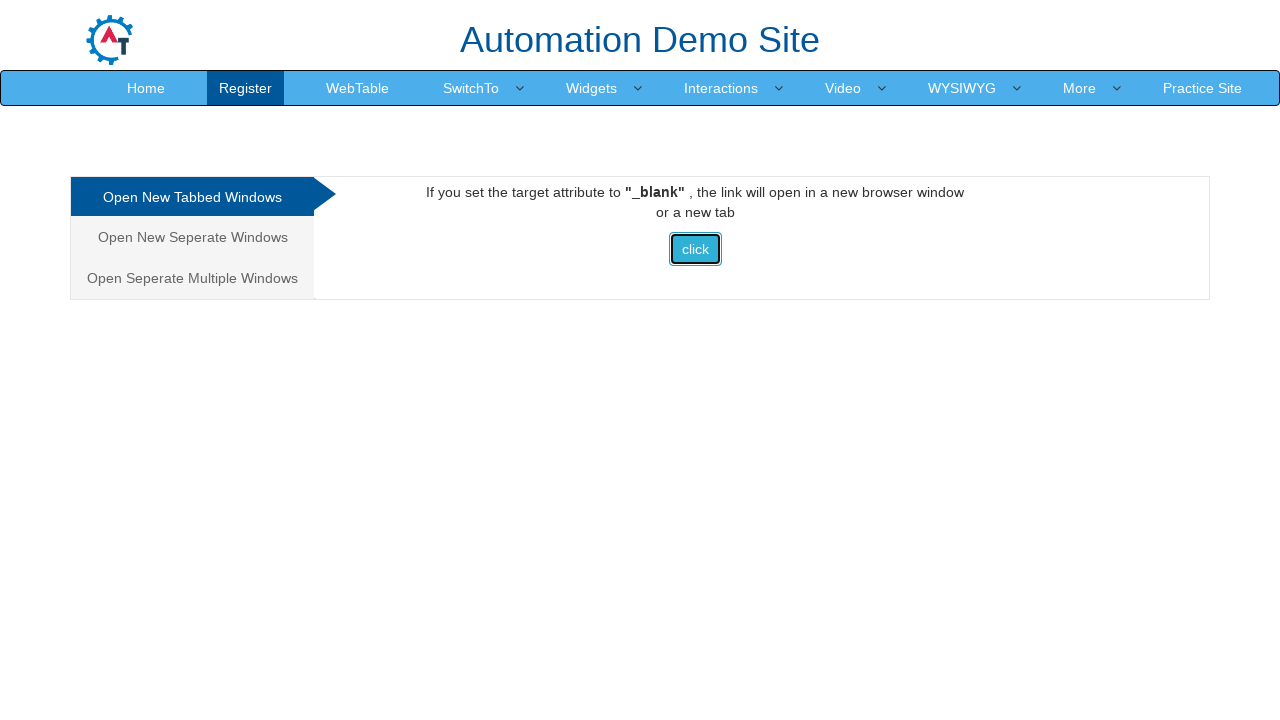